Tests JavaScript alert interactions including simple alerts, confirm dialogs, and prompt dialogs with text input

Starting URL: https://the-internet.herokuapp.com/javascript_alerts

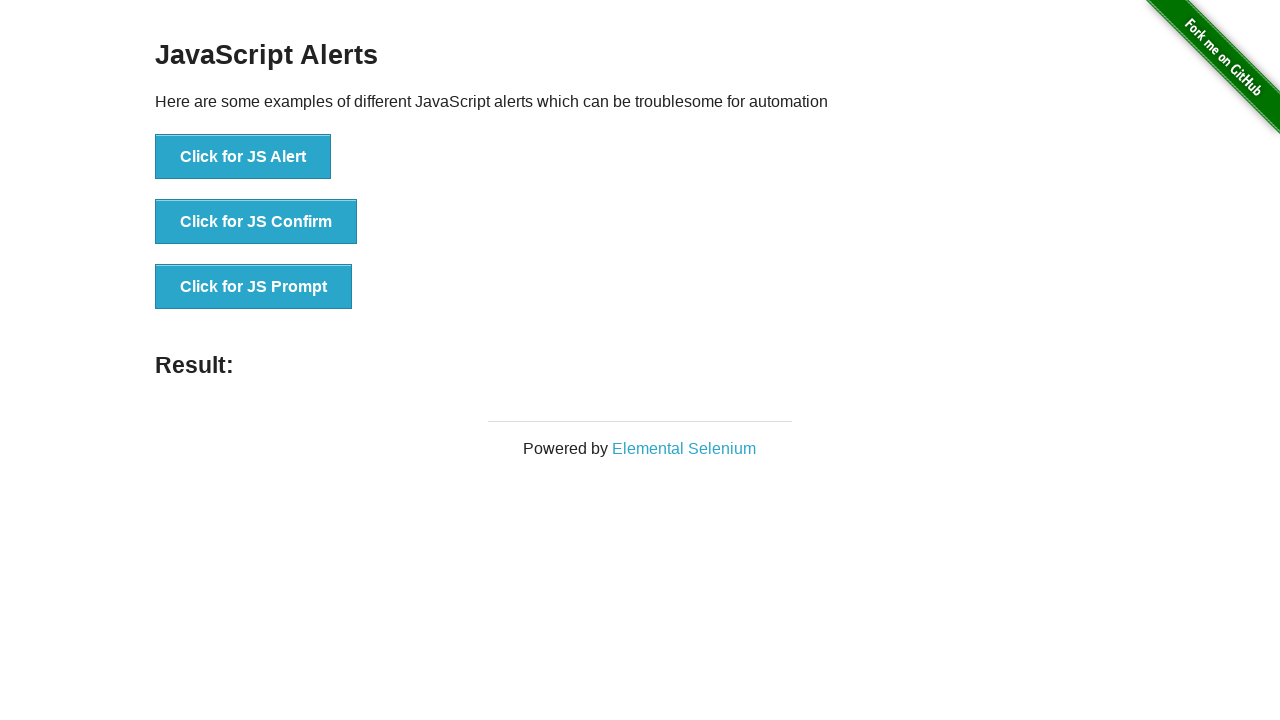

Clicked 'Click for JS Alert' button to trigger JavaScript alert at (243, 157) on xpath=//button[text()='Click for JS Alert']
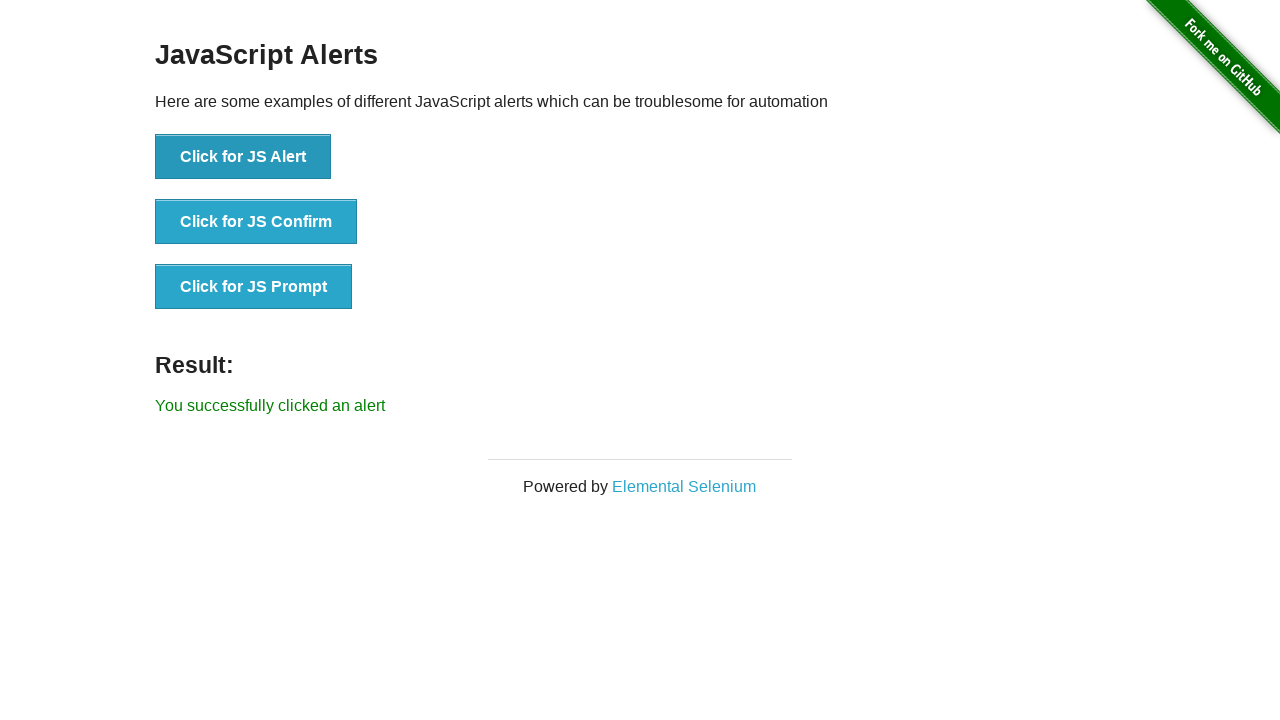

Set up dialog handler to accept alerts
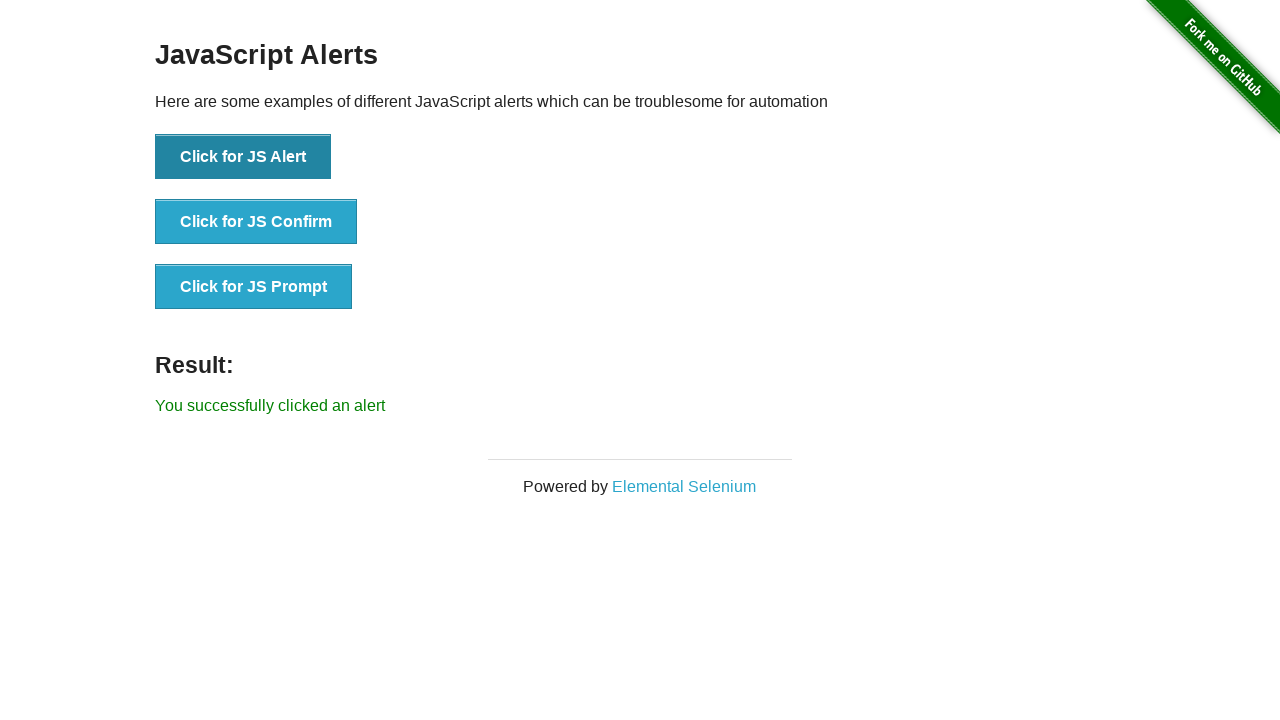

Alert result text appeared on page
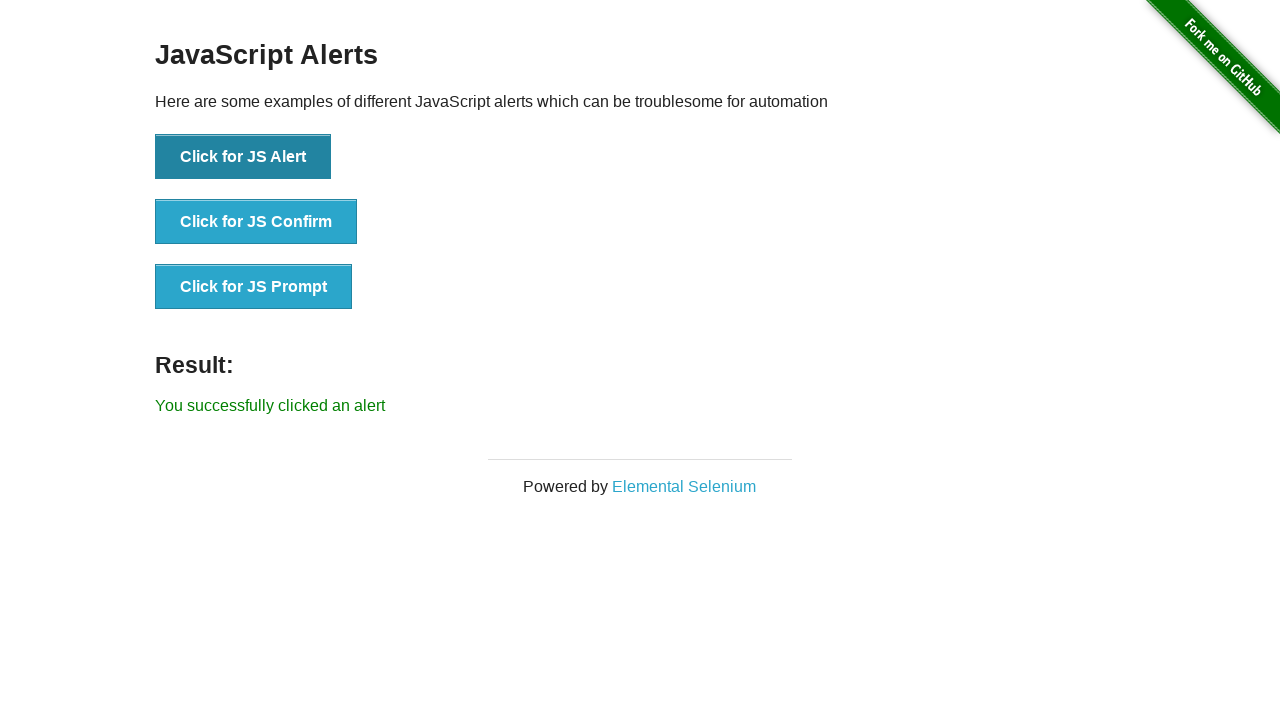

Clicked 'Click for JS Confirm' button to trigger confirm dialog at (256, 222) on xpath=//button[text()='Click for JS Confirm']
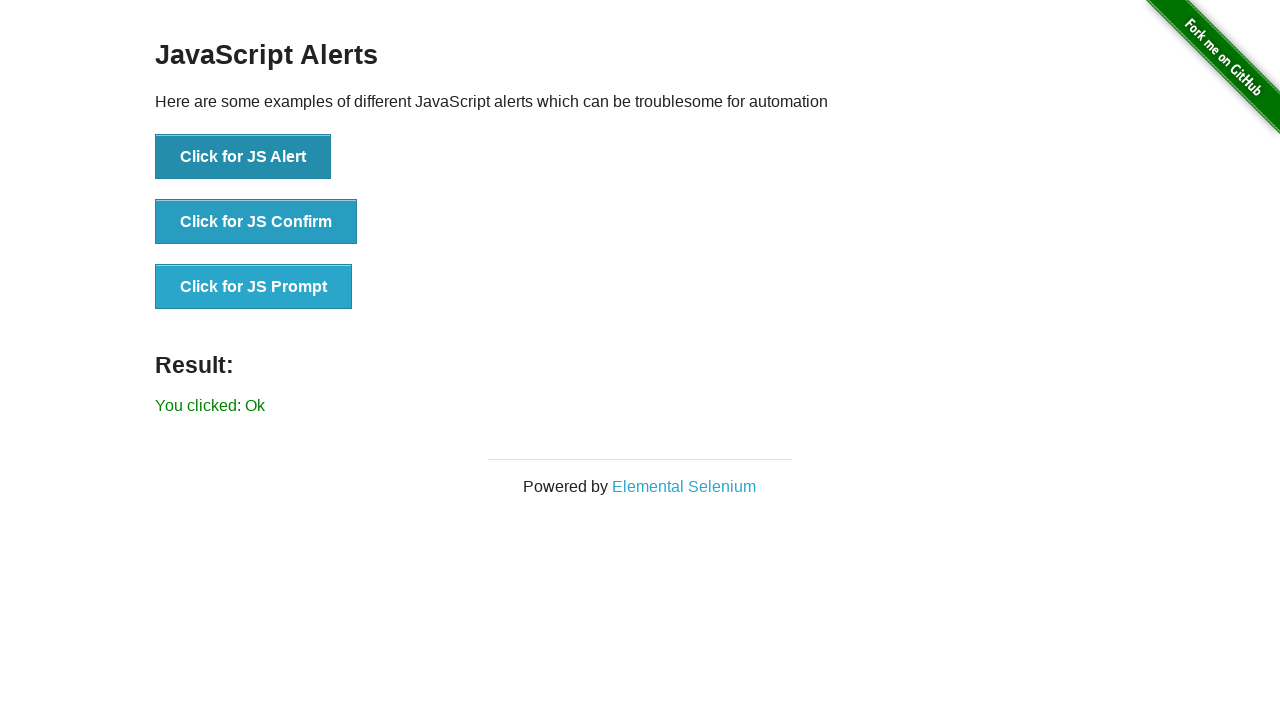

Confirm dialog result text appeared on page
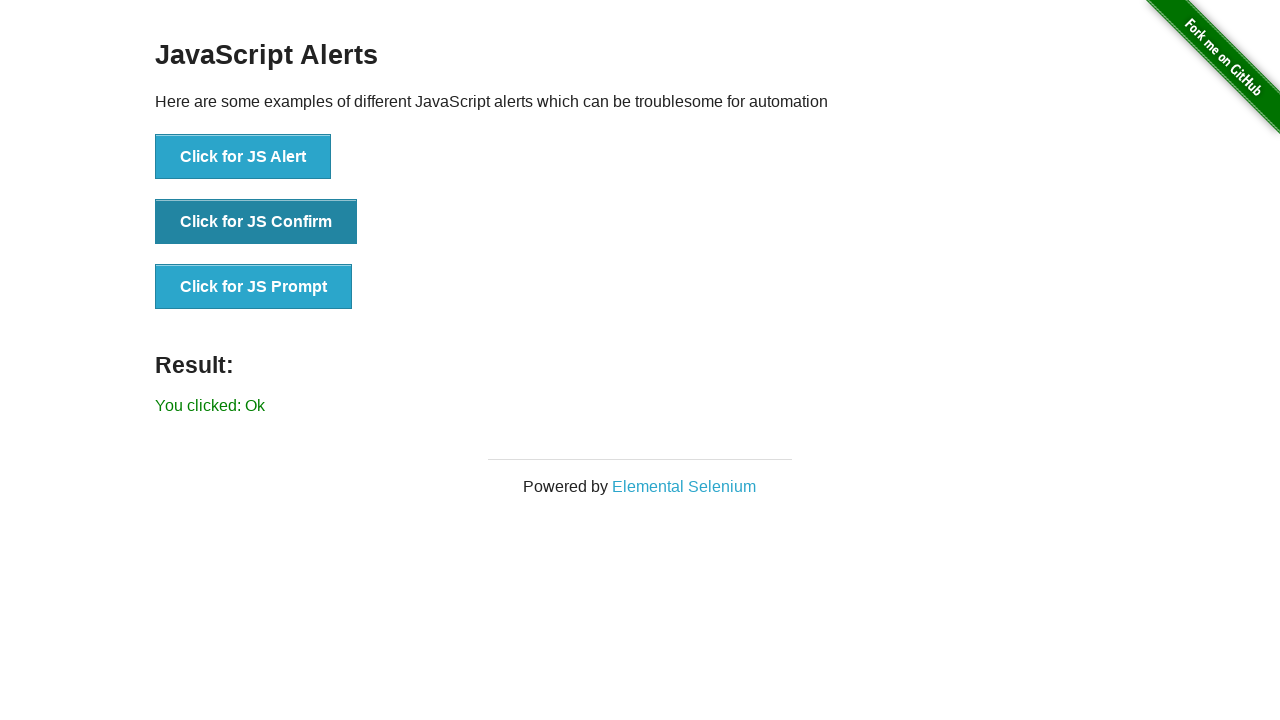

Clicked 'Click for JS Prompt' button to trigger prompt dialog at (254, 287) on xpath=//button[text()='Click for JS Prompt']
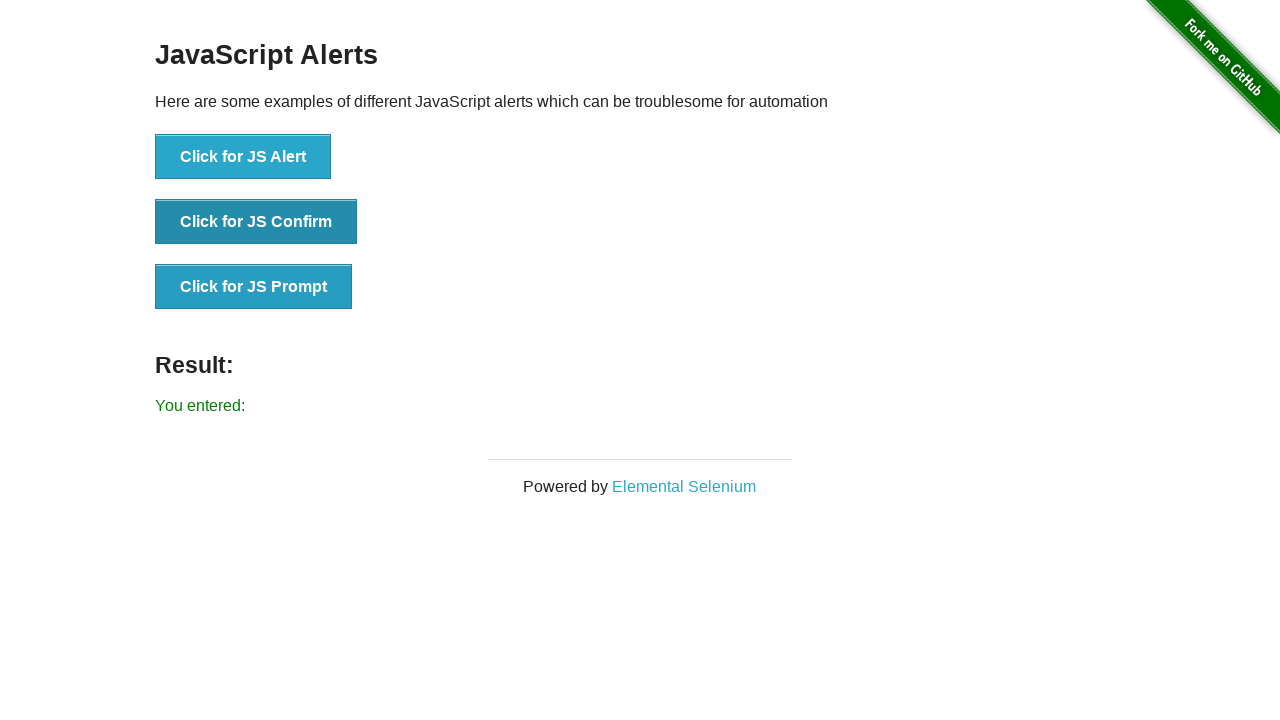

Set up prompt dialog handler to input text and accept
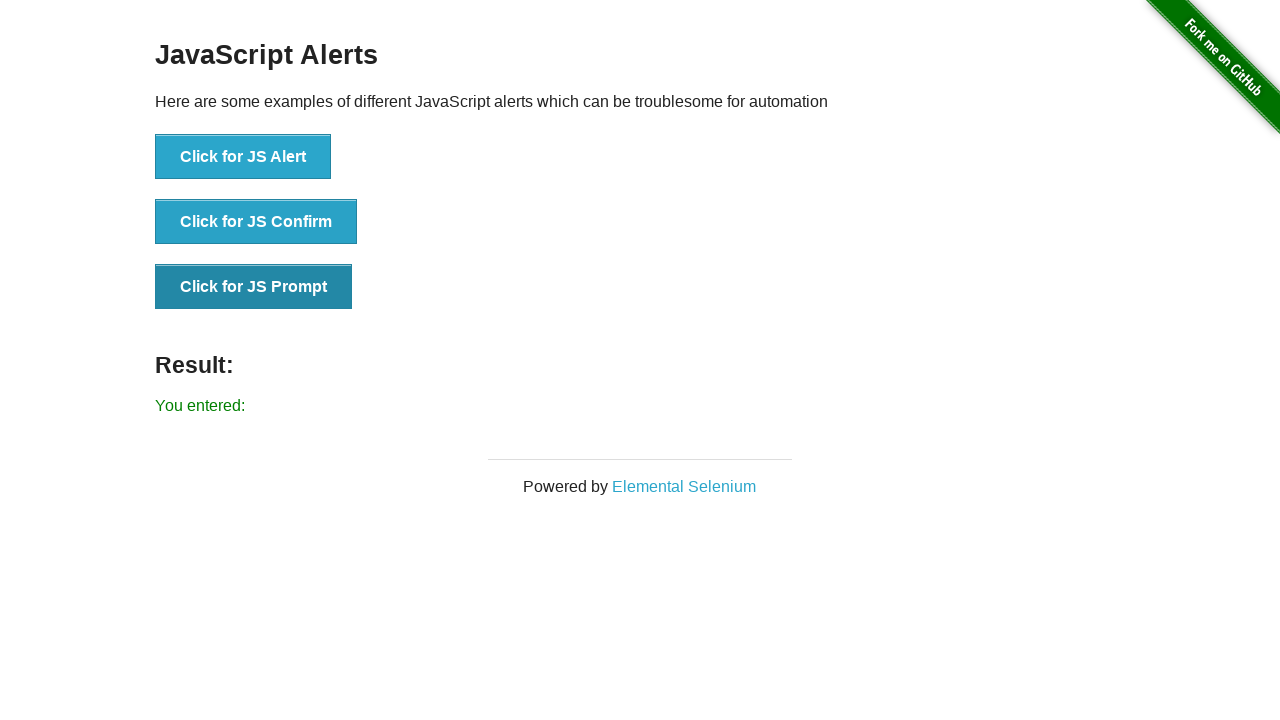

Prompt dialog result text appeared on page with input 'MY Name is meem'
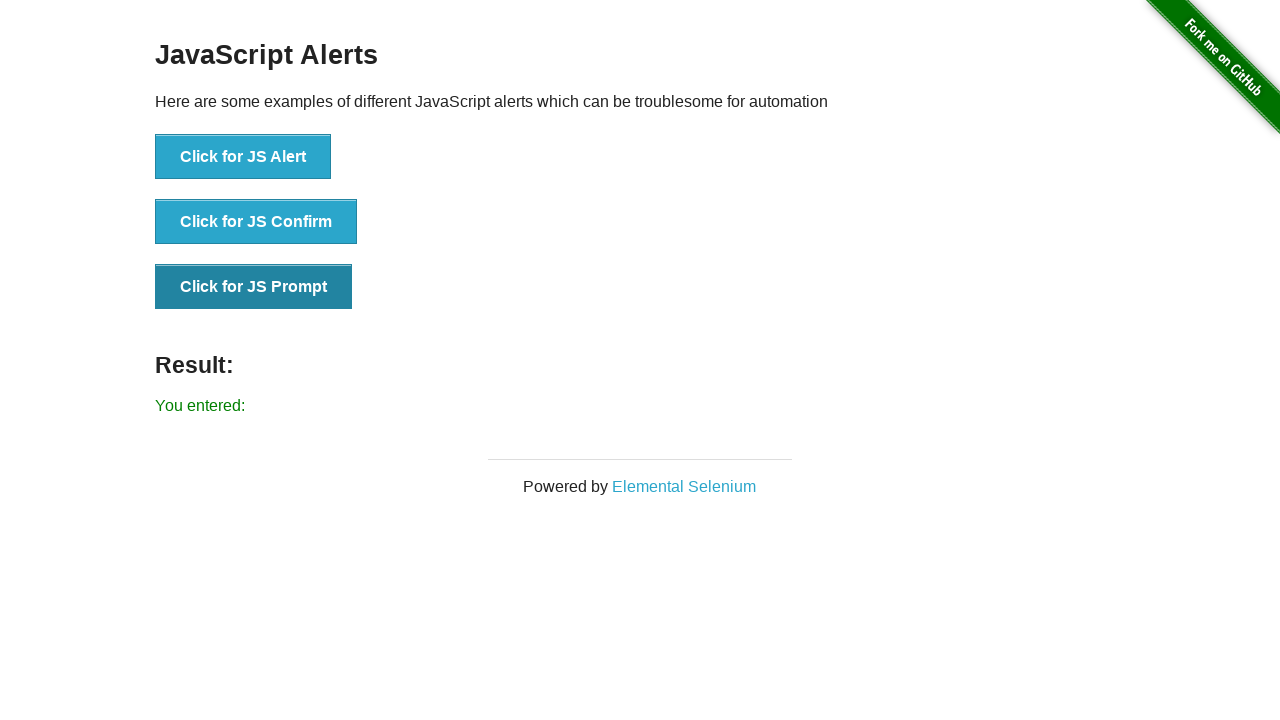

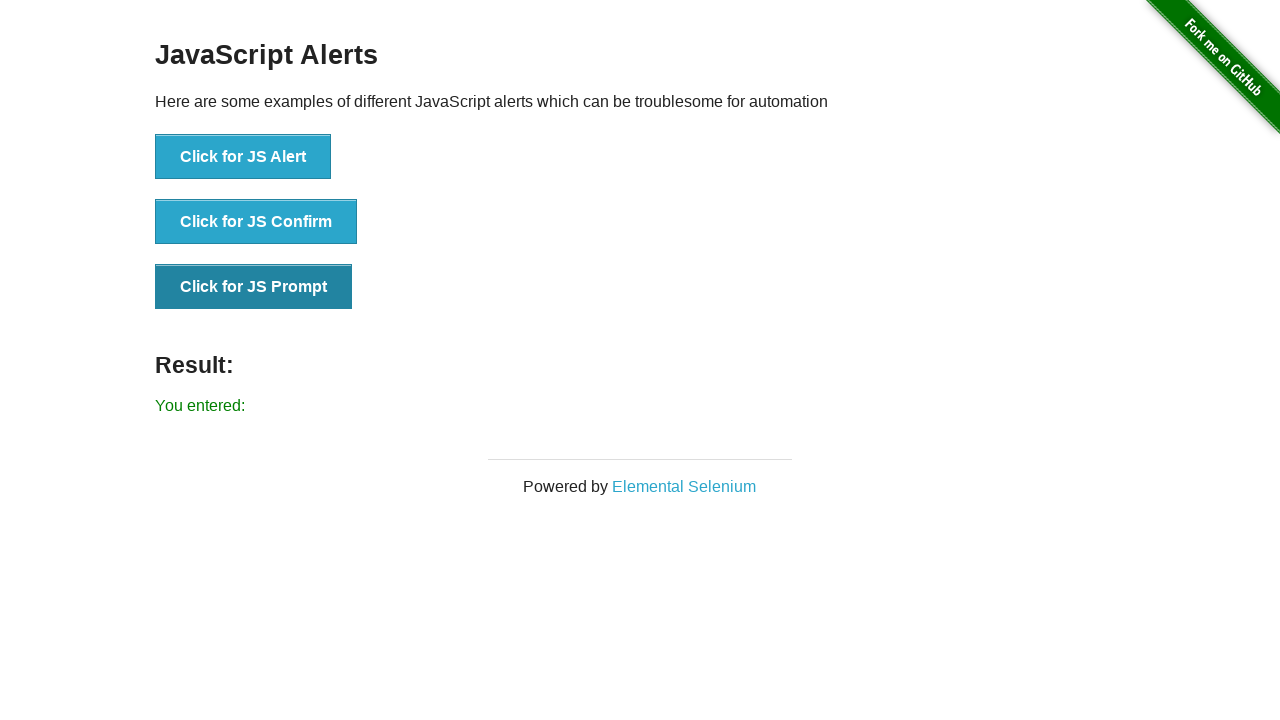